Tests adding an element on the Herokuapp demo site by clicking a button and verifying the element appears

Starting URL: https://the-internet.herokuapp.com/

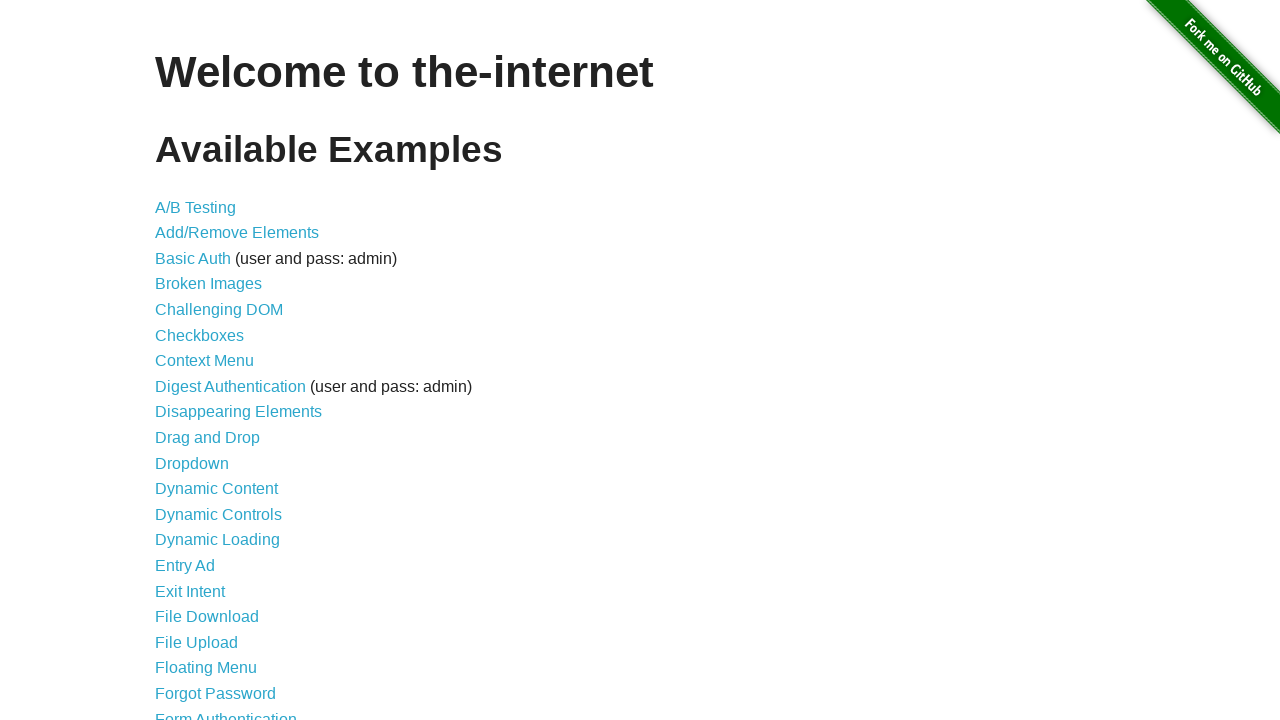

Clicked on Add/Remove Elements link at (237, 233) on a[href='/add_remove_elements/']
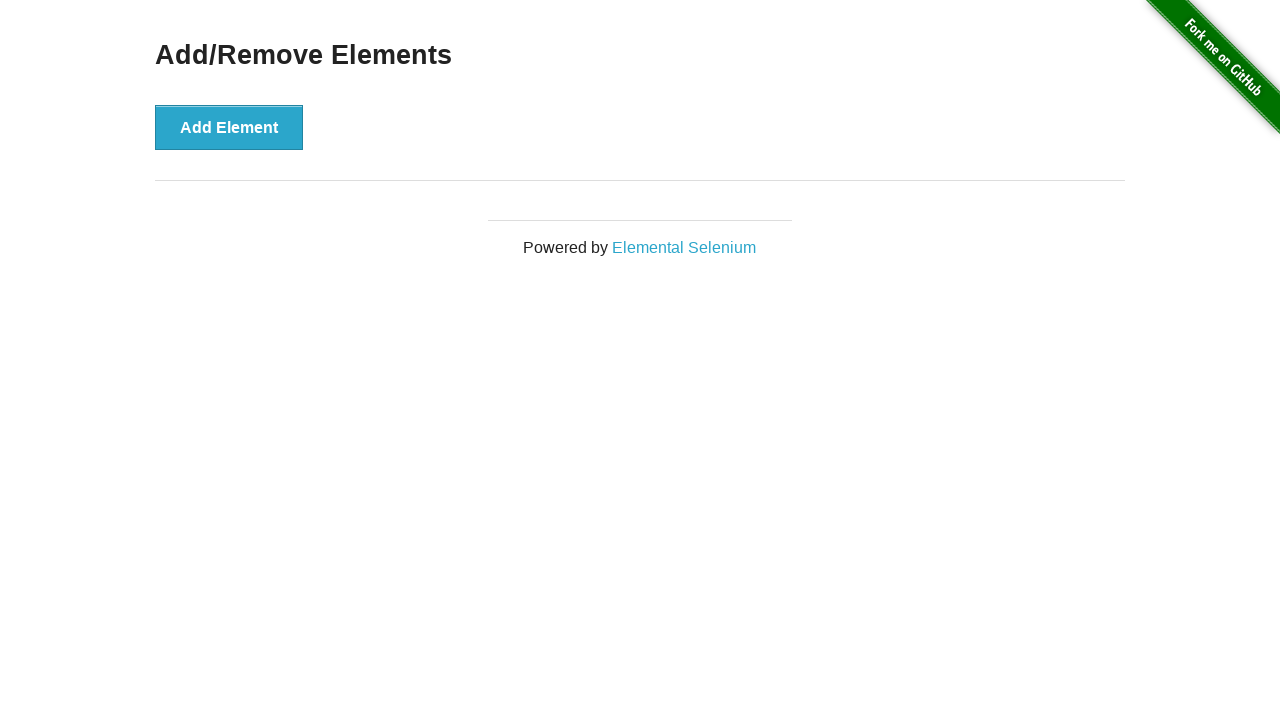

Clicked Add Element button at (229, 127) on button[onclick='addElement()']
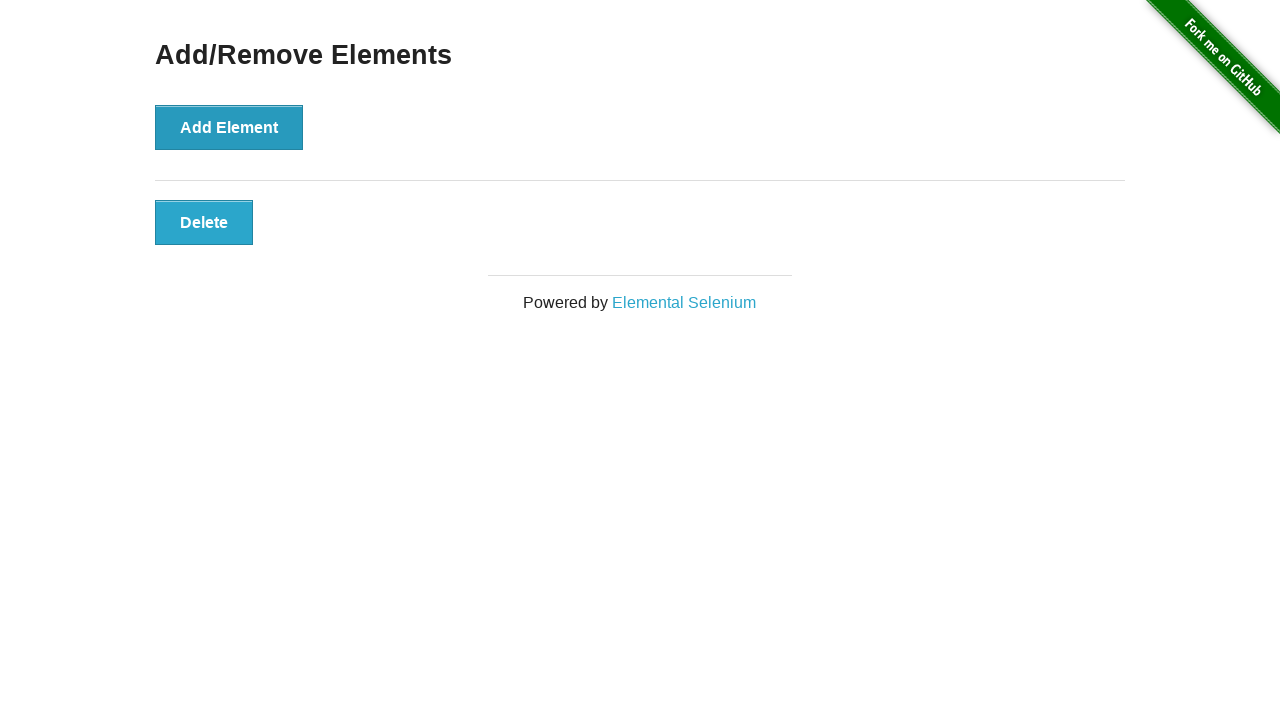

Verified that the added element is displayed on the page
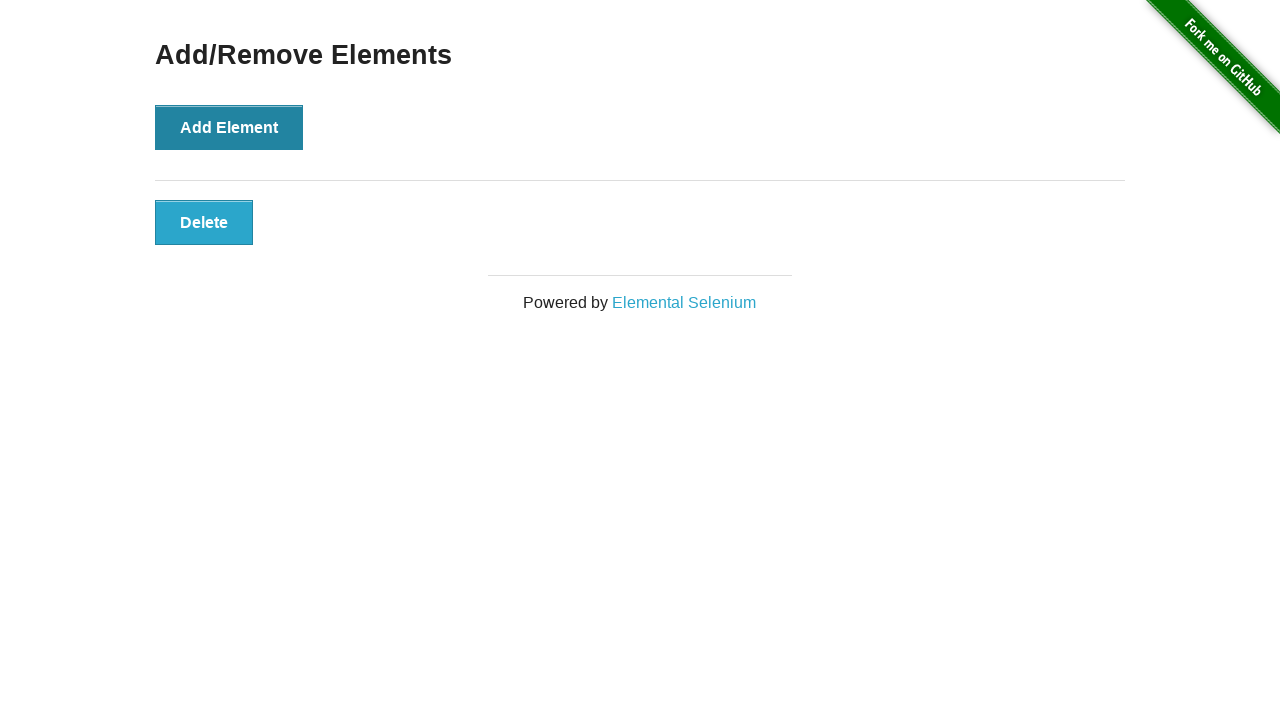

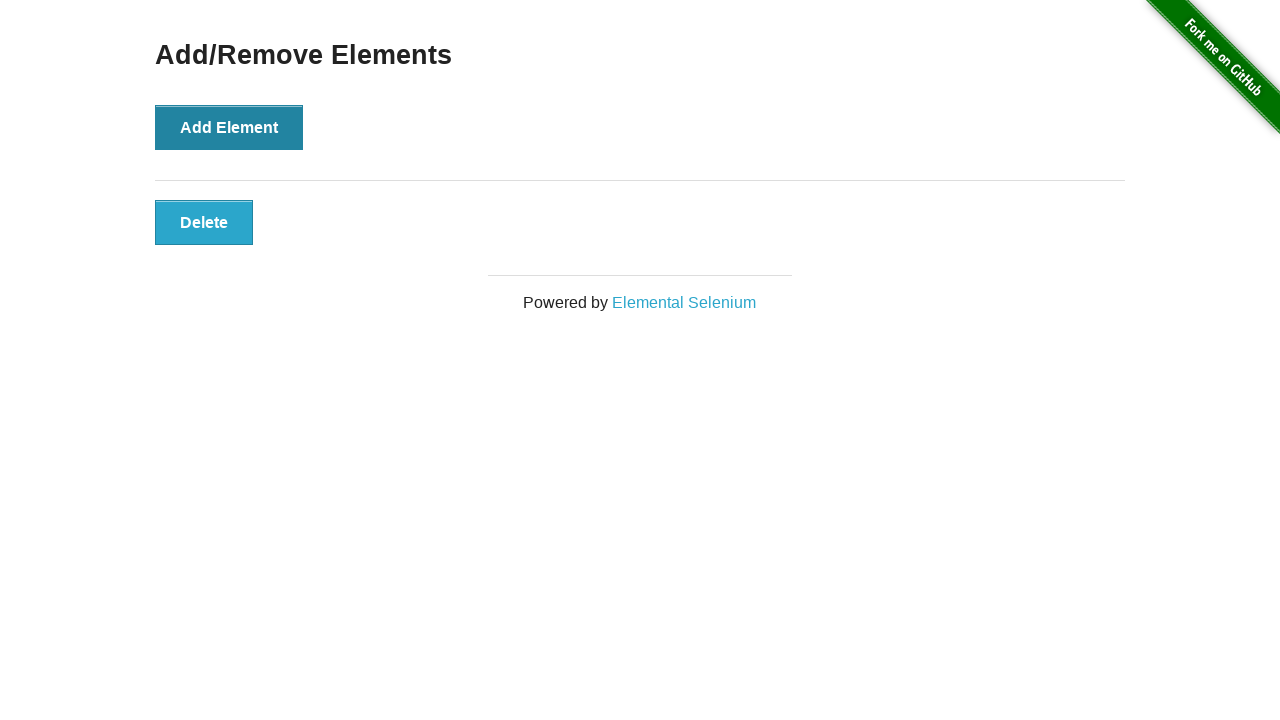